Tests dynamic loading by clicking Start button and verifying the loading indicator appears

Starting URL: https://automationfc.github.io/dynamic-loading/

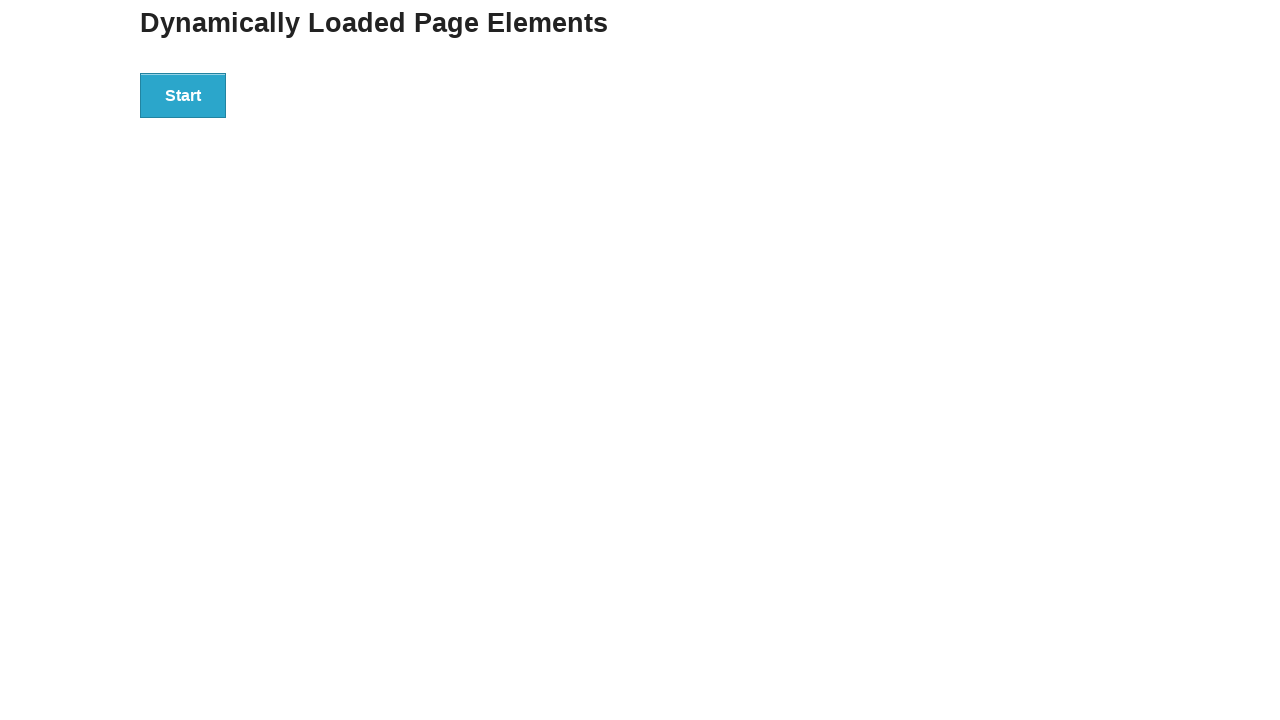

Clicked Start button to trigger dynamic loading at (183, 95) on xpath=//button[text()='Start']
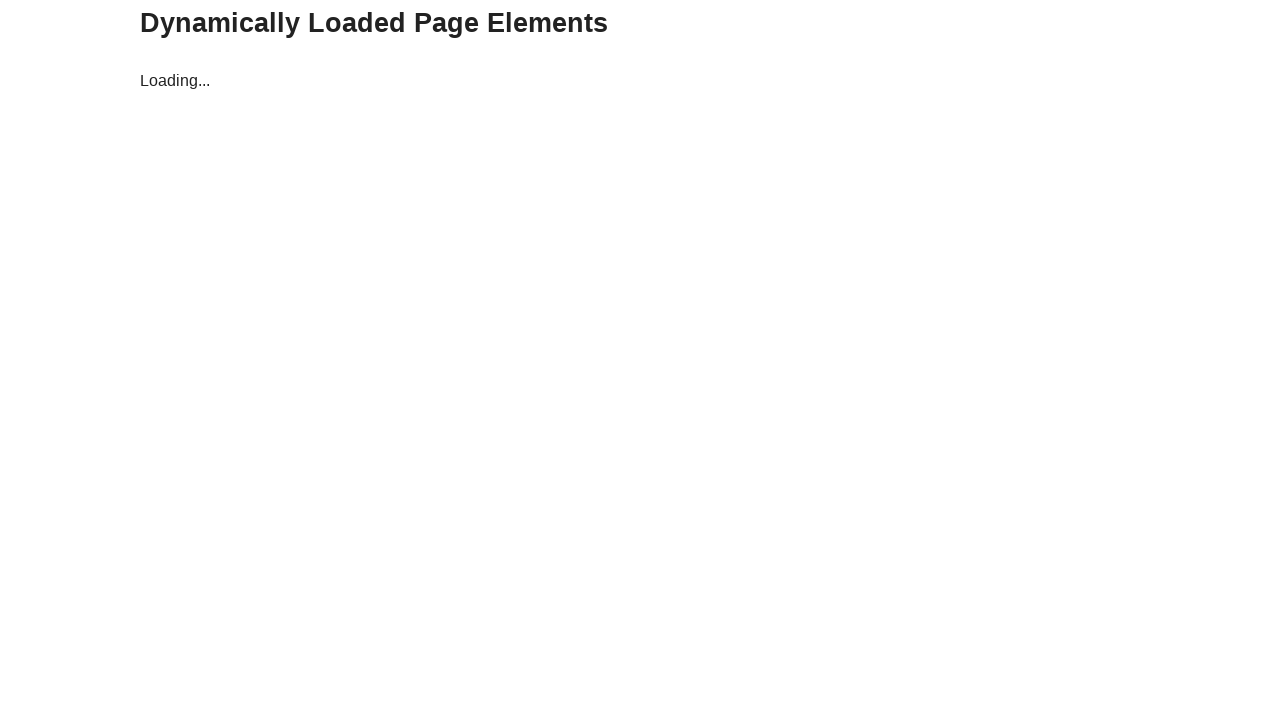

Waited for loading indicator to become visible
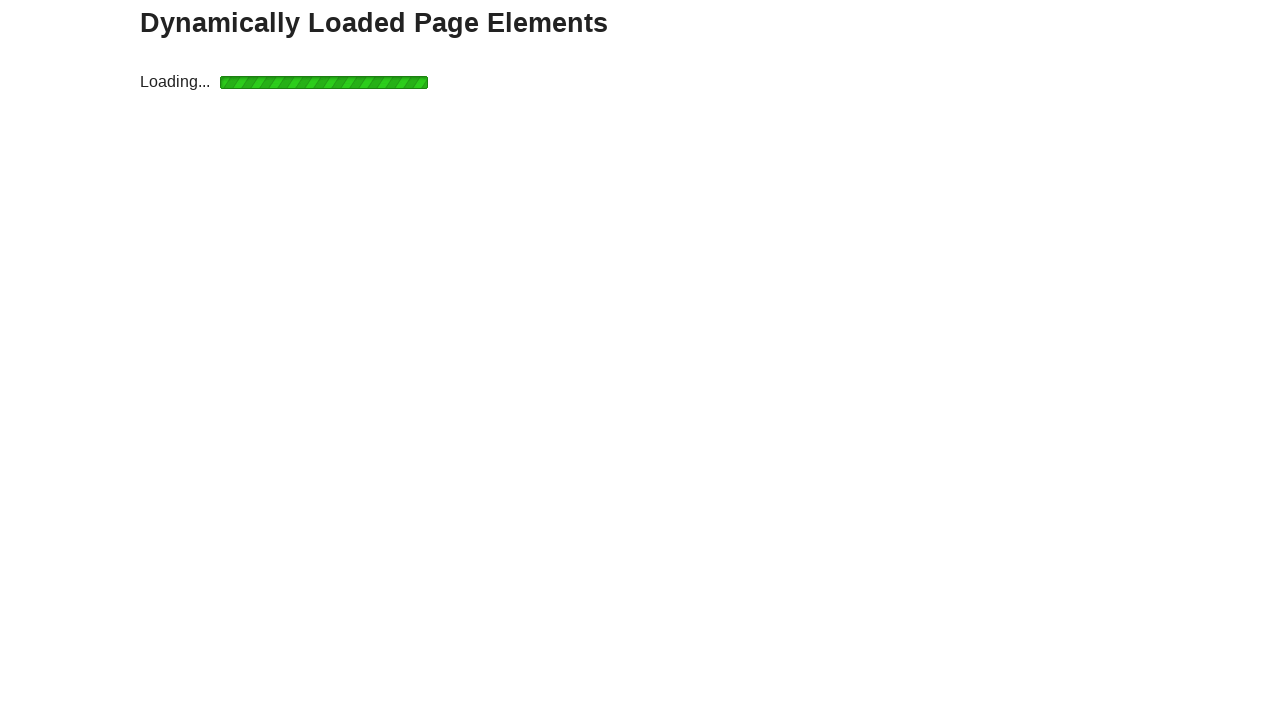

Verified that loading indicator is displayed
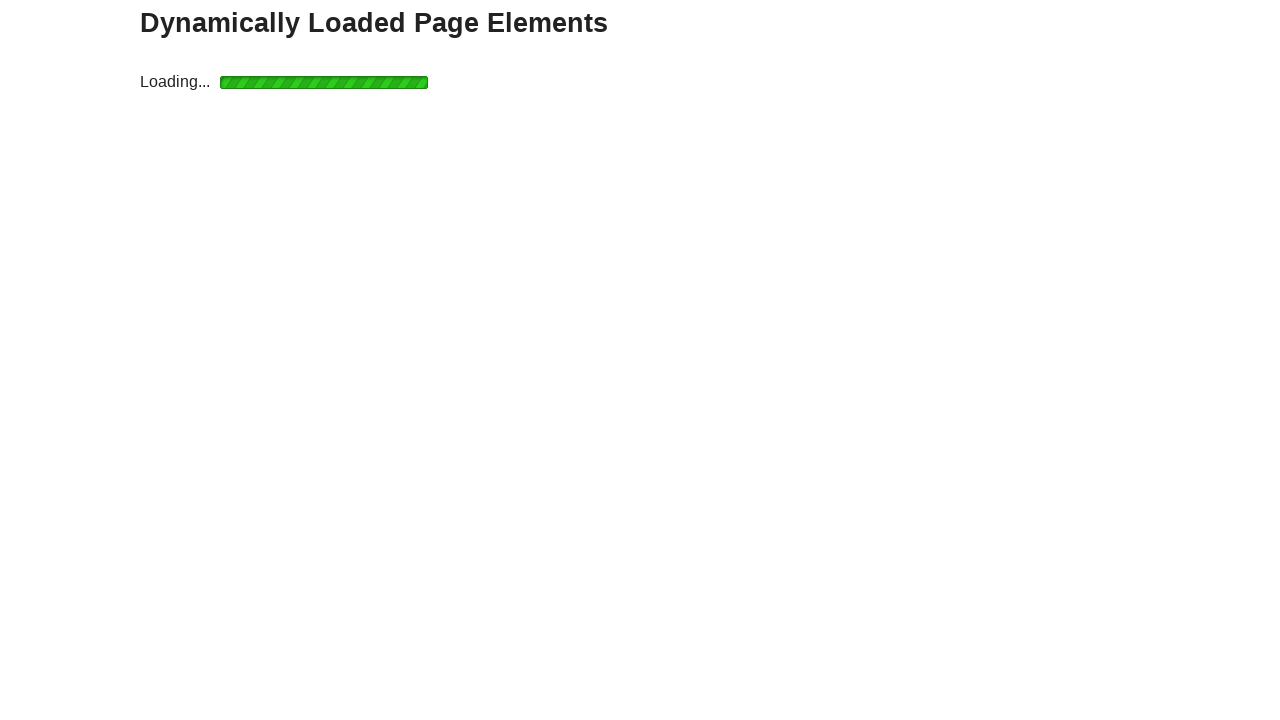

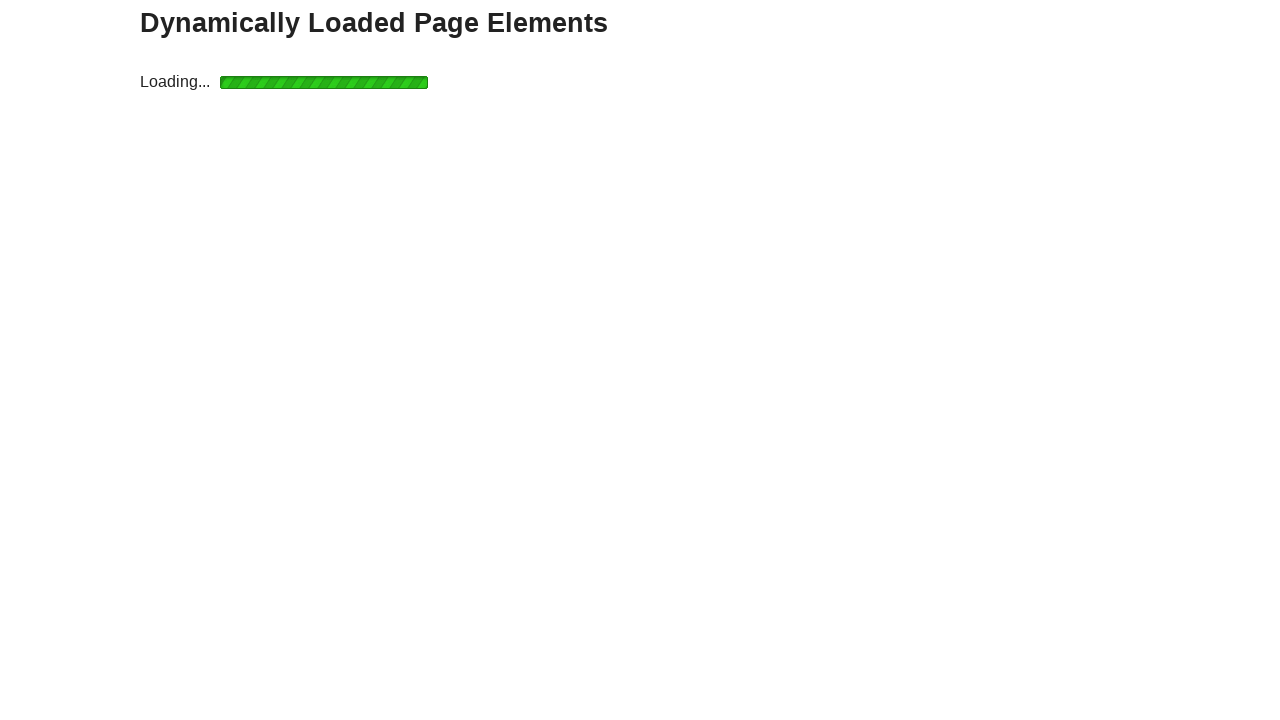